Tests dismissing a confirmation dialog by clicking button and dismissing the alert

Starting URL: https://kitchen.applitools.com/ingredients/alert

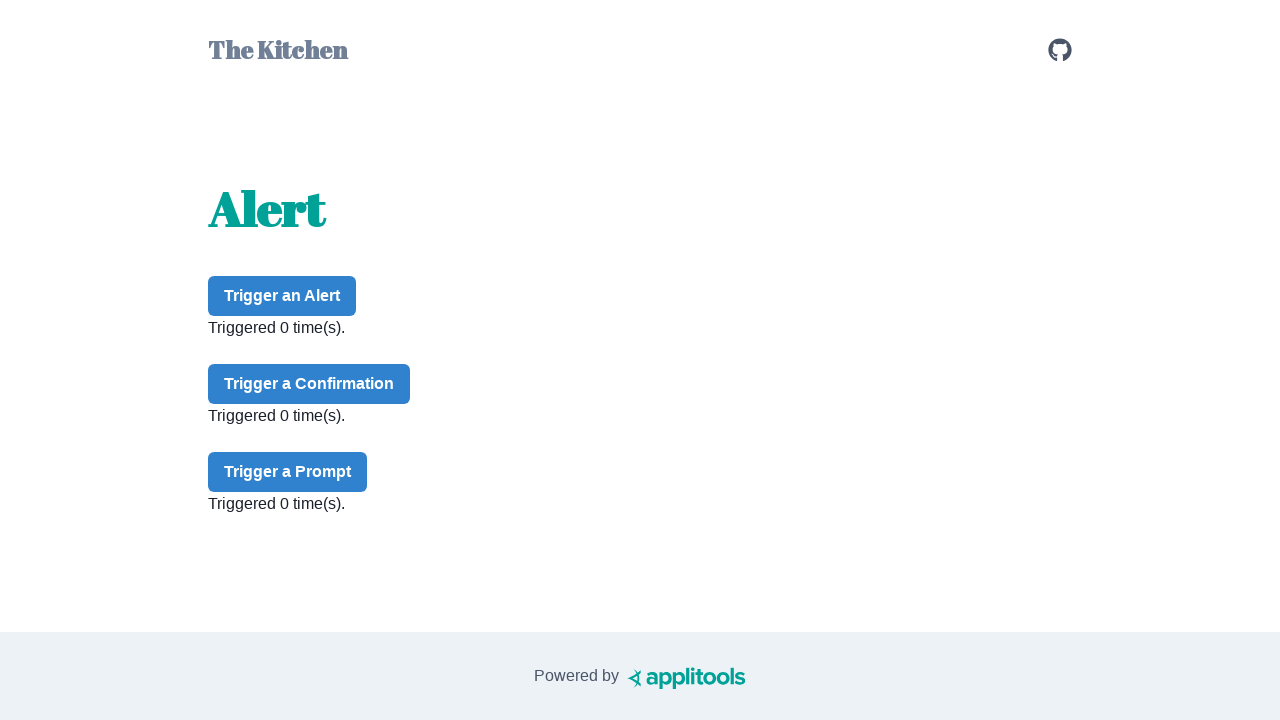

Set up dialog handler to dismiss confirmation dialogs
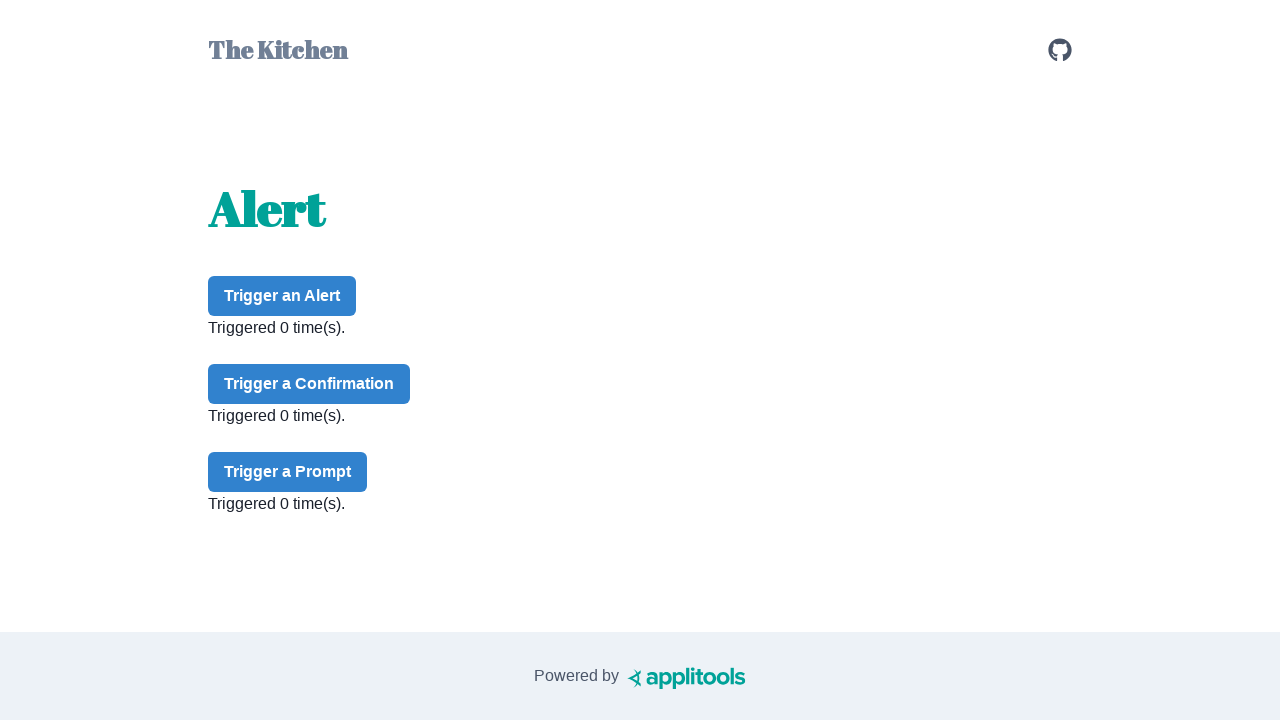

Clicked confirm button to trigger confirmation dialog at (309, 384) on #confirm-button
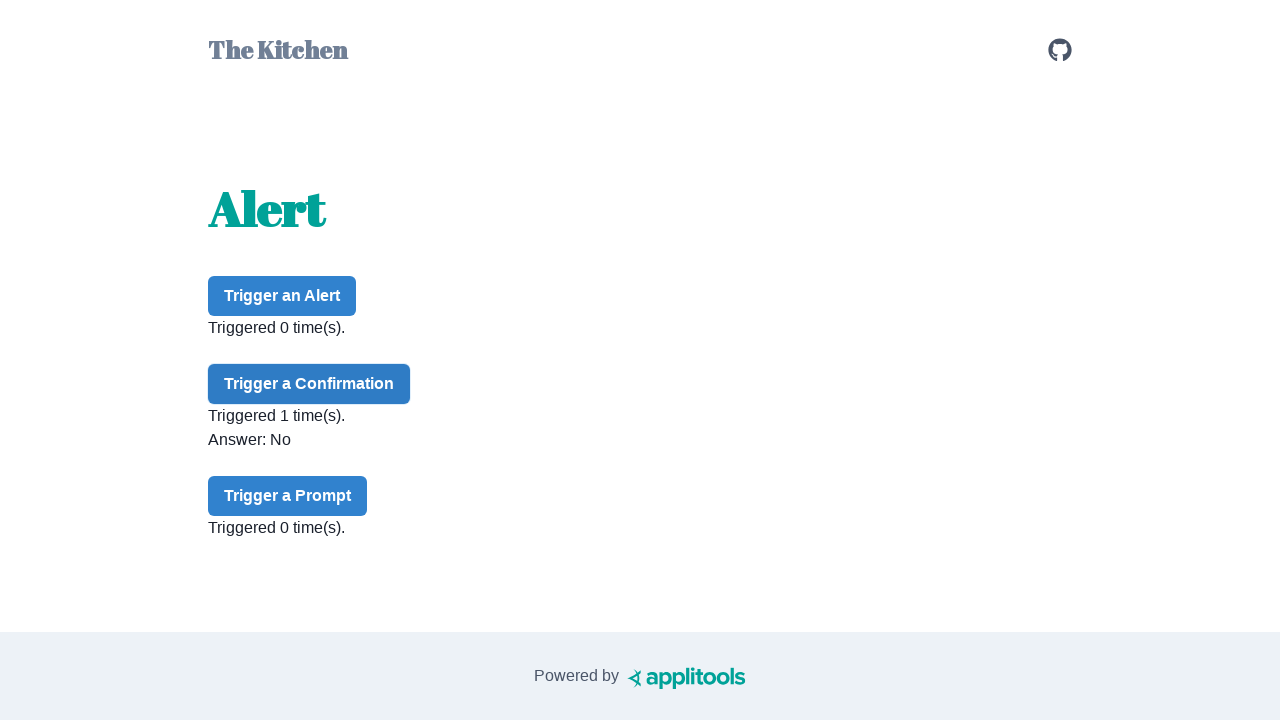

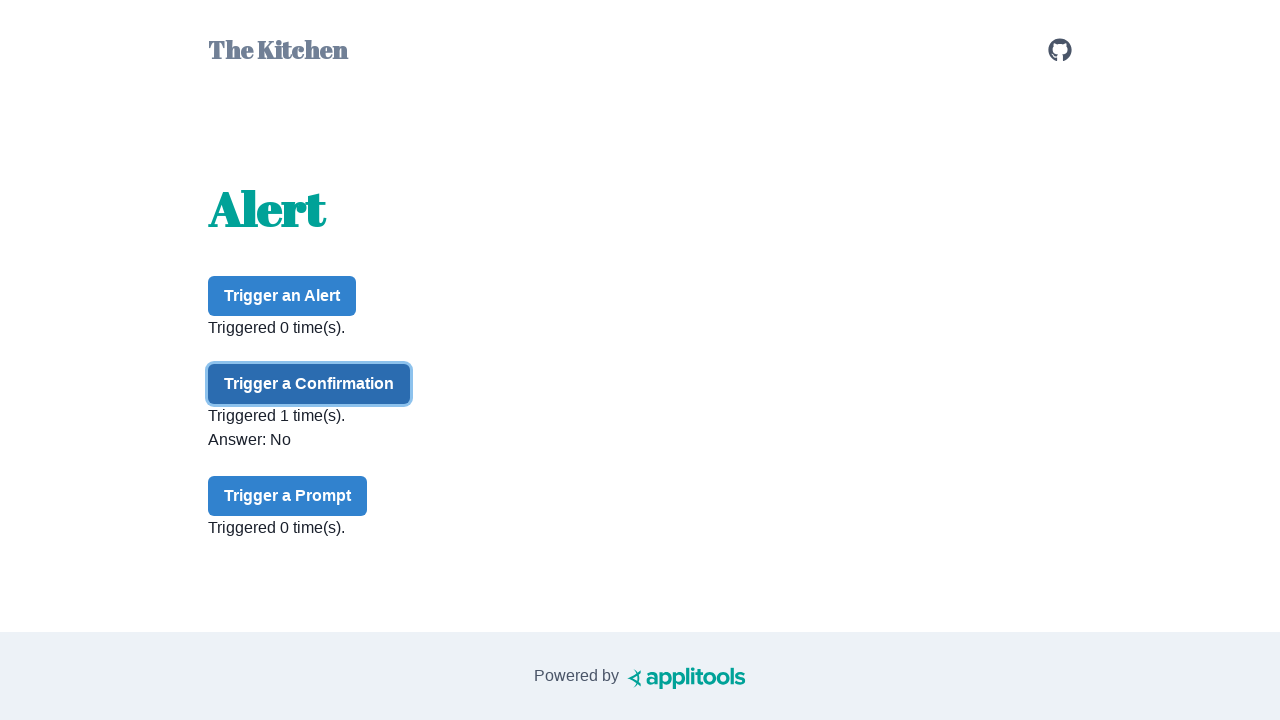